Navigates to the Wayfindr website homepage

Starting URL: https://wayfindr.com/

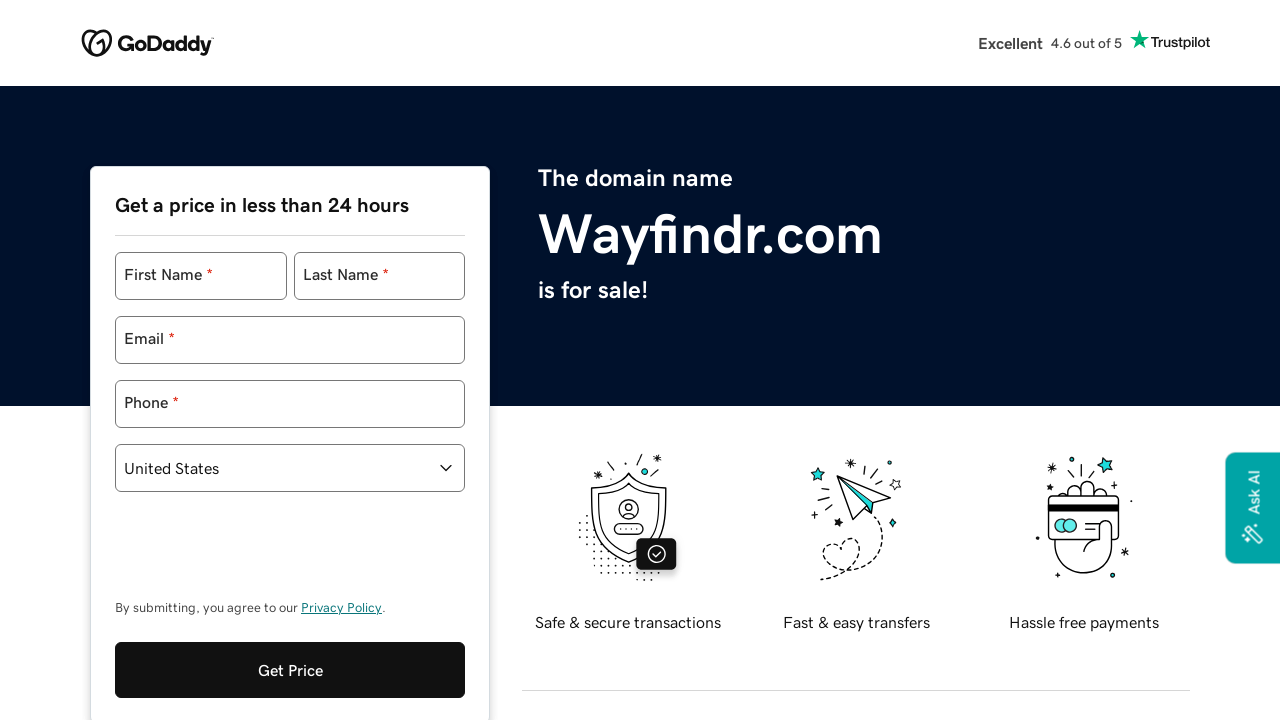

Navigated to Wayfindr website homepage
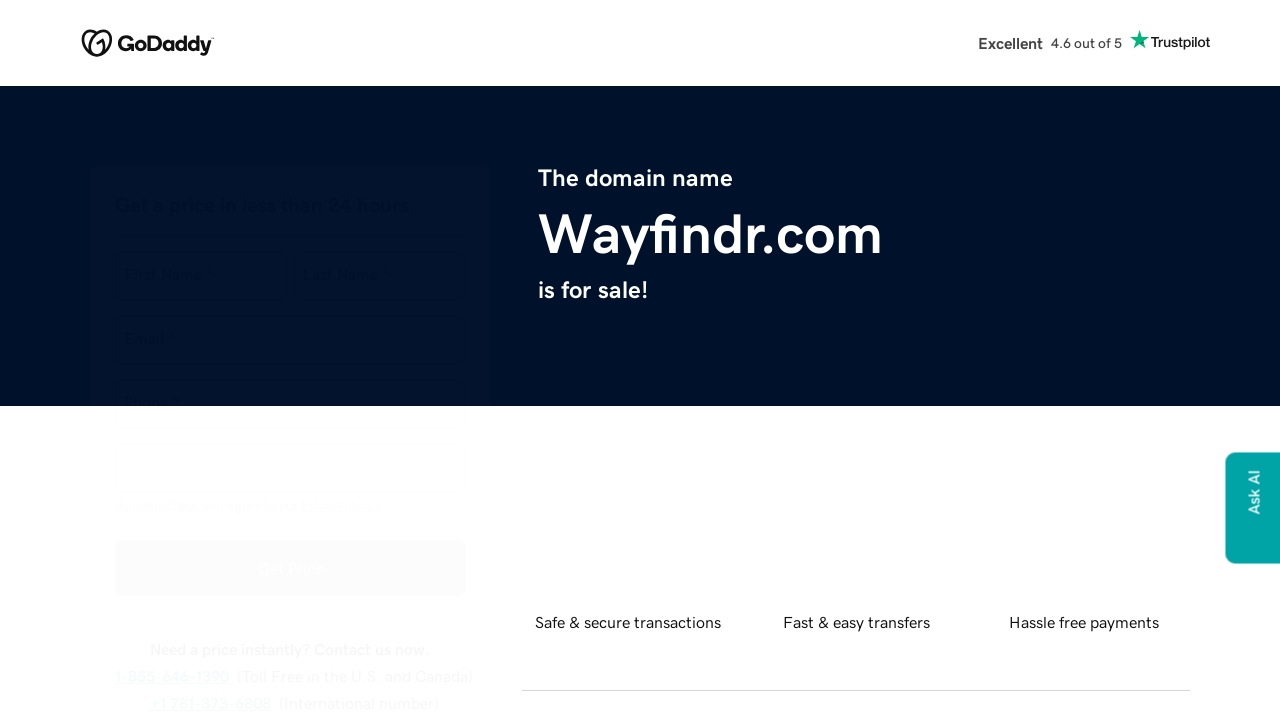

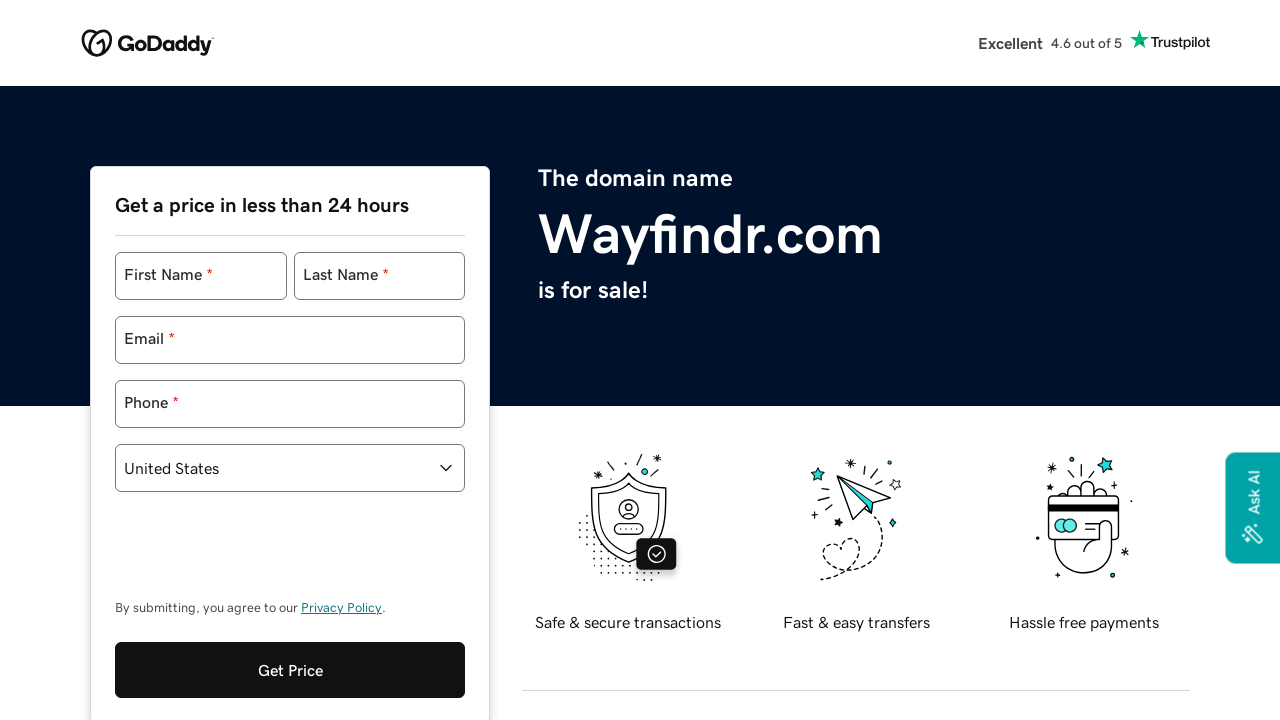